Tests nested iframe functionality by navigating through UI testing sections, switching between nested iframes, extracting data from one frame and using it to fill a form in another nested frame

Starting URL: https://demoapps.qspiders.com/

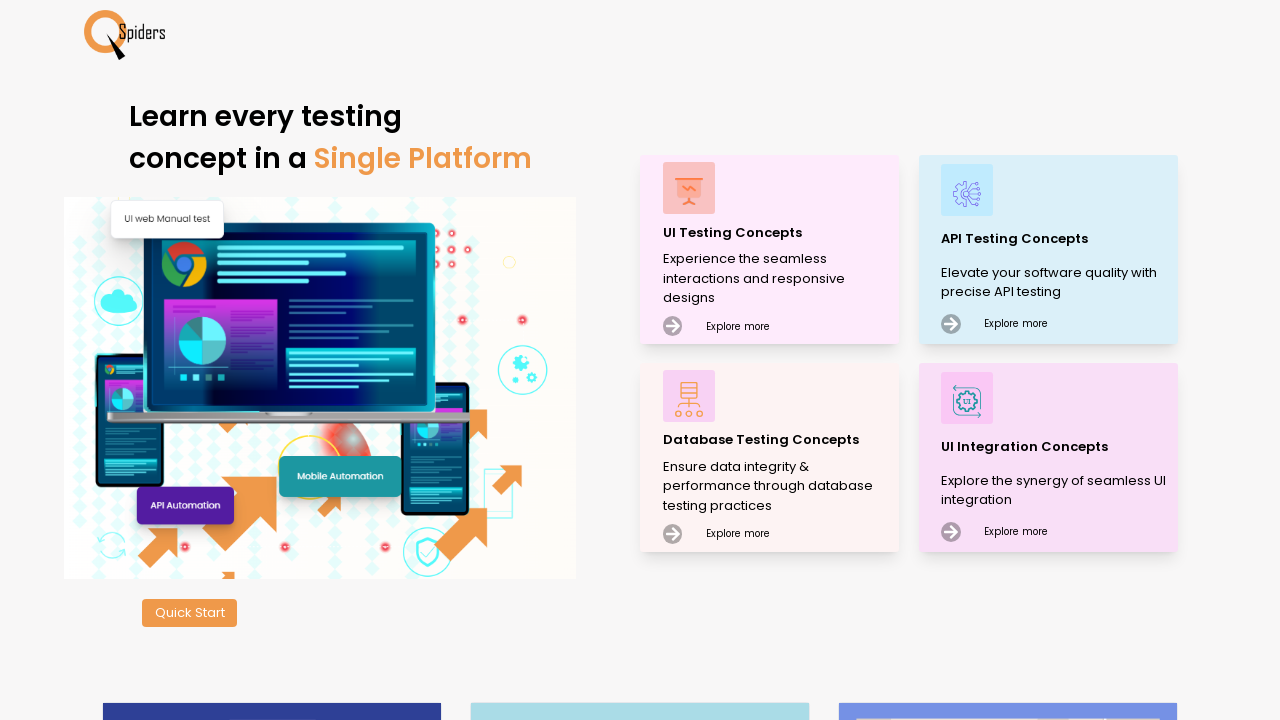

Clicked on 'UI Testing Concepts' link at (778, 232) on xpath=//p[text() = 'UI Testing Concepts']
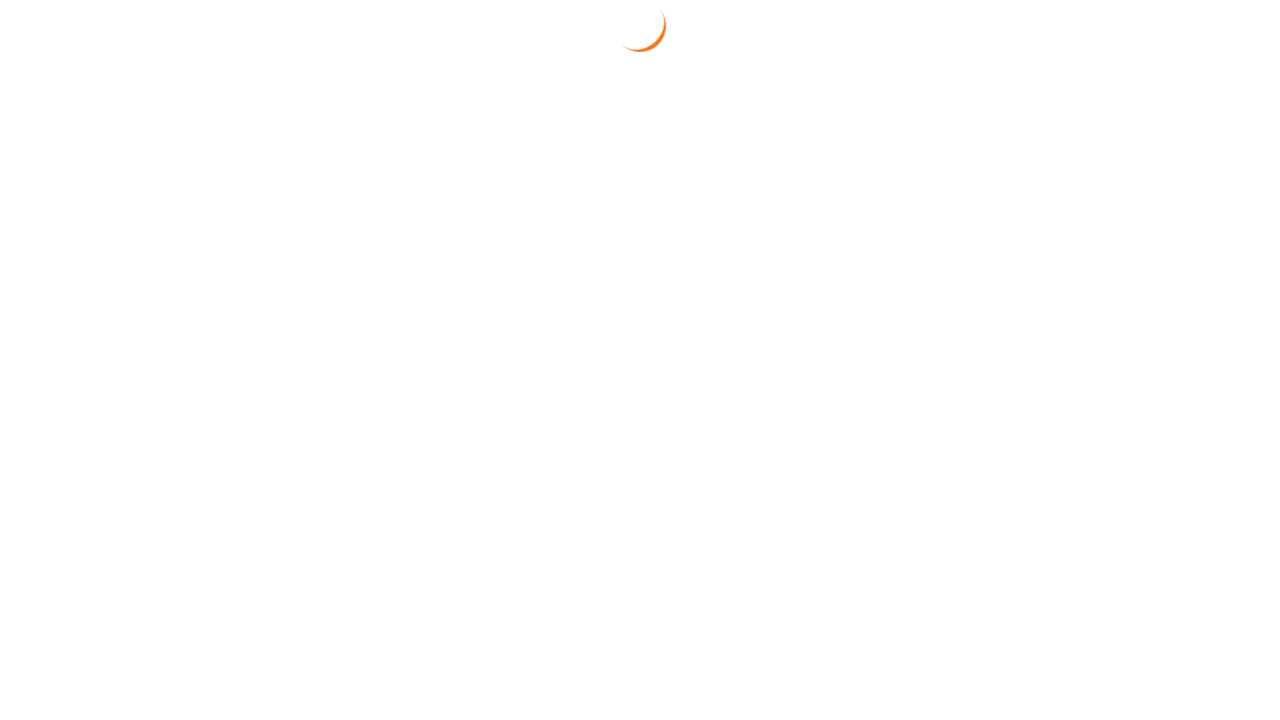

Navigated to UI Testing Concepts page
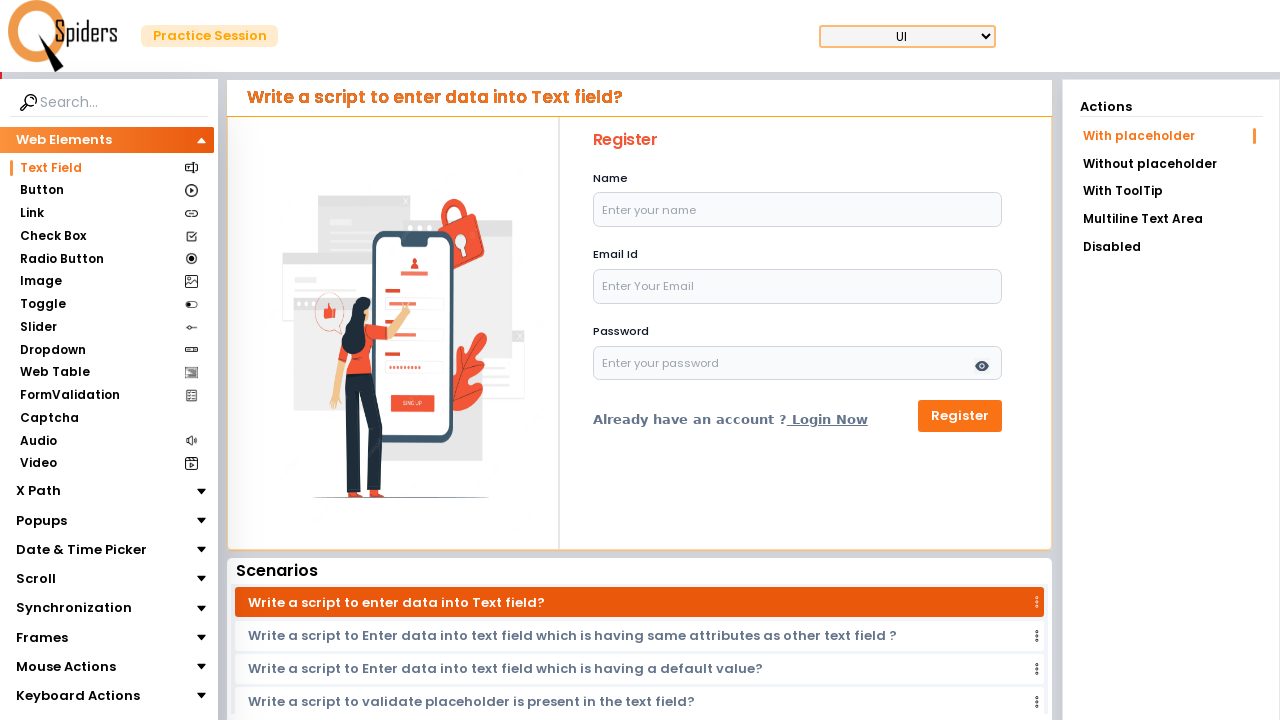

Clicked on 'Frames' section at (42, 637) on xpath=//section[text() = 'Frames']
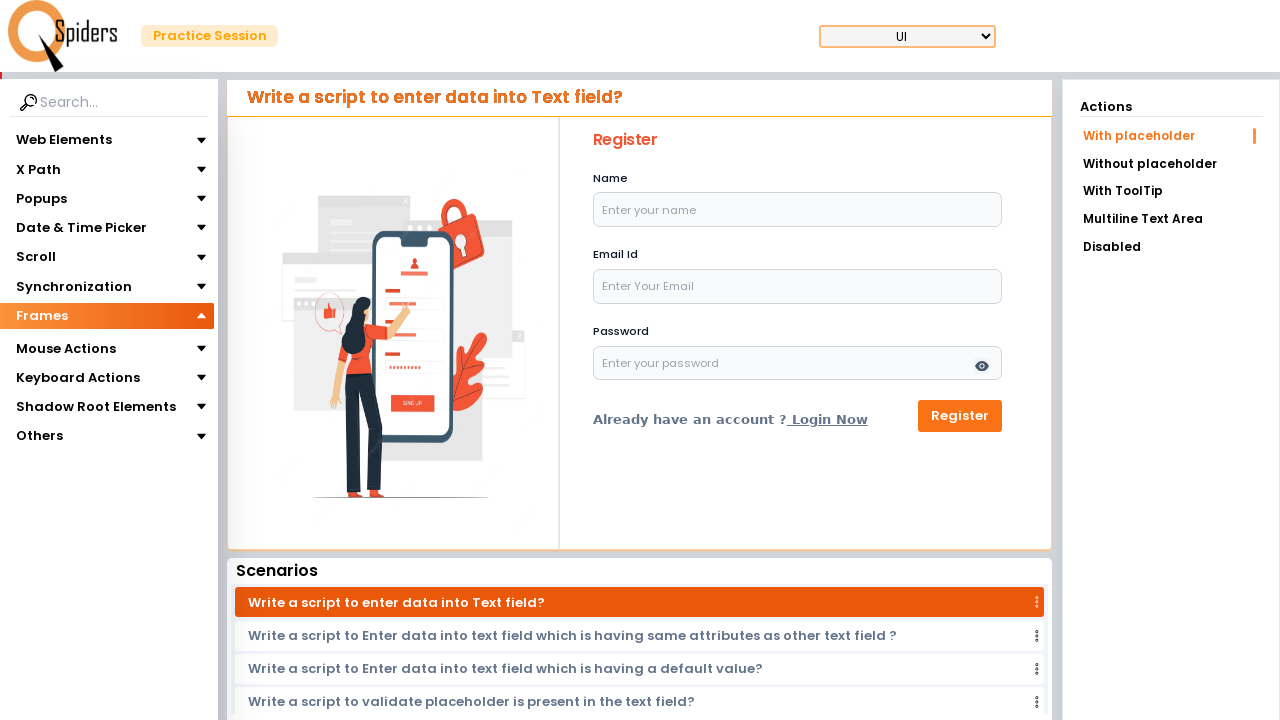

Clicked on 'iframes' section at (44, 343) on xpath=//section[text() = 'iframes']
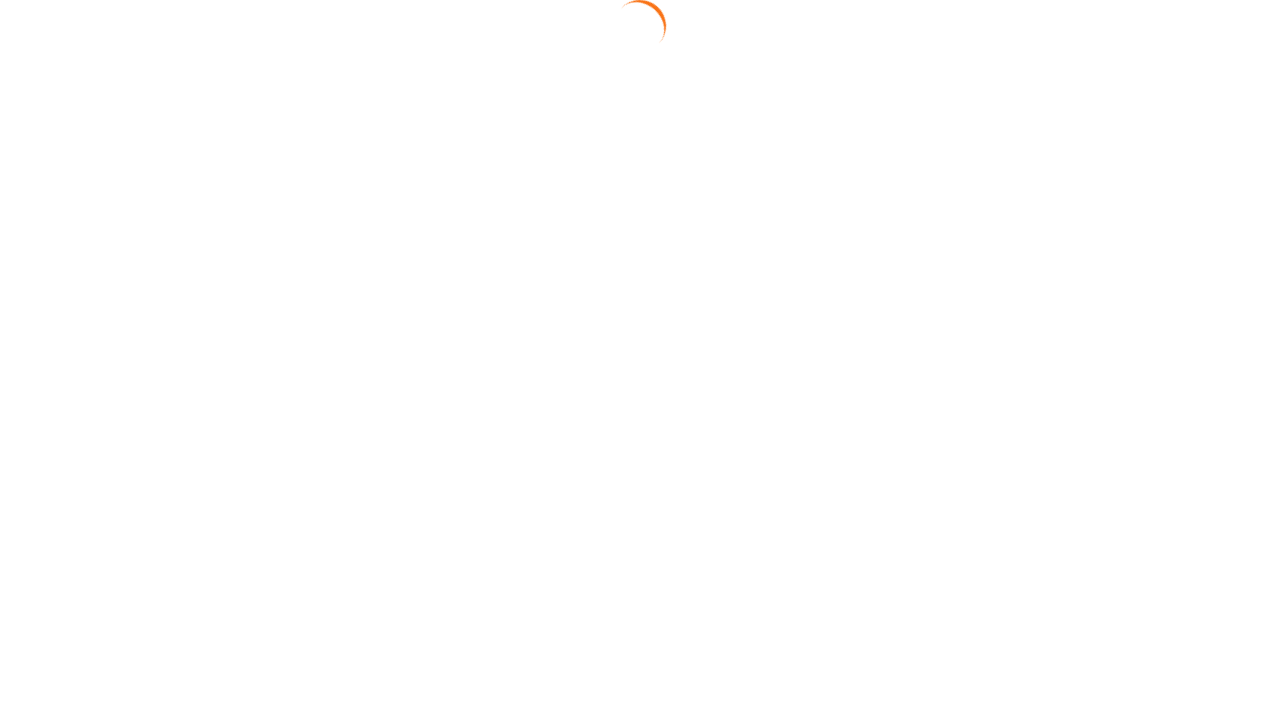

Navigated to iframes page
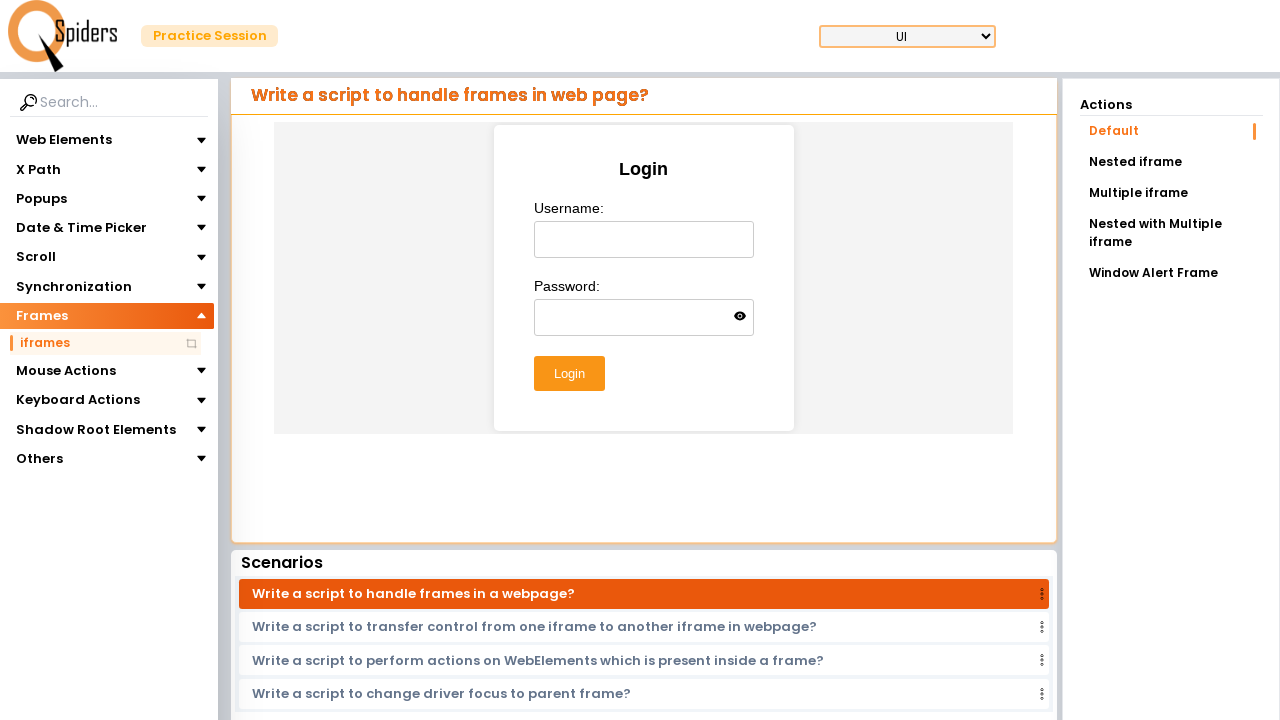

Clicked on 'Nested iframe' link at (1171, 162) on xpath=//a[text() = 'Nested iframe']
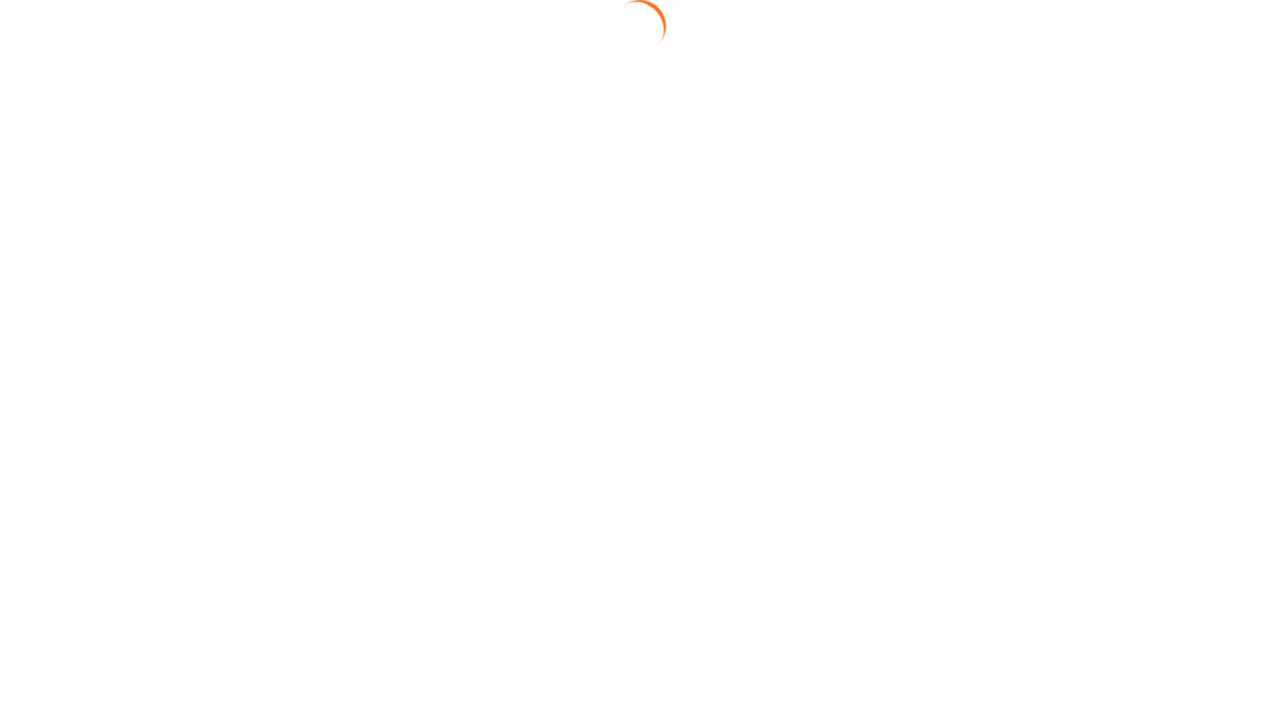

Accessed first iframe
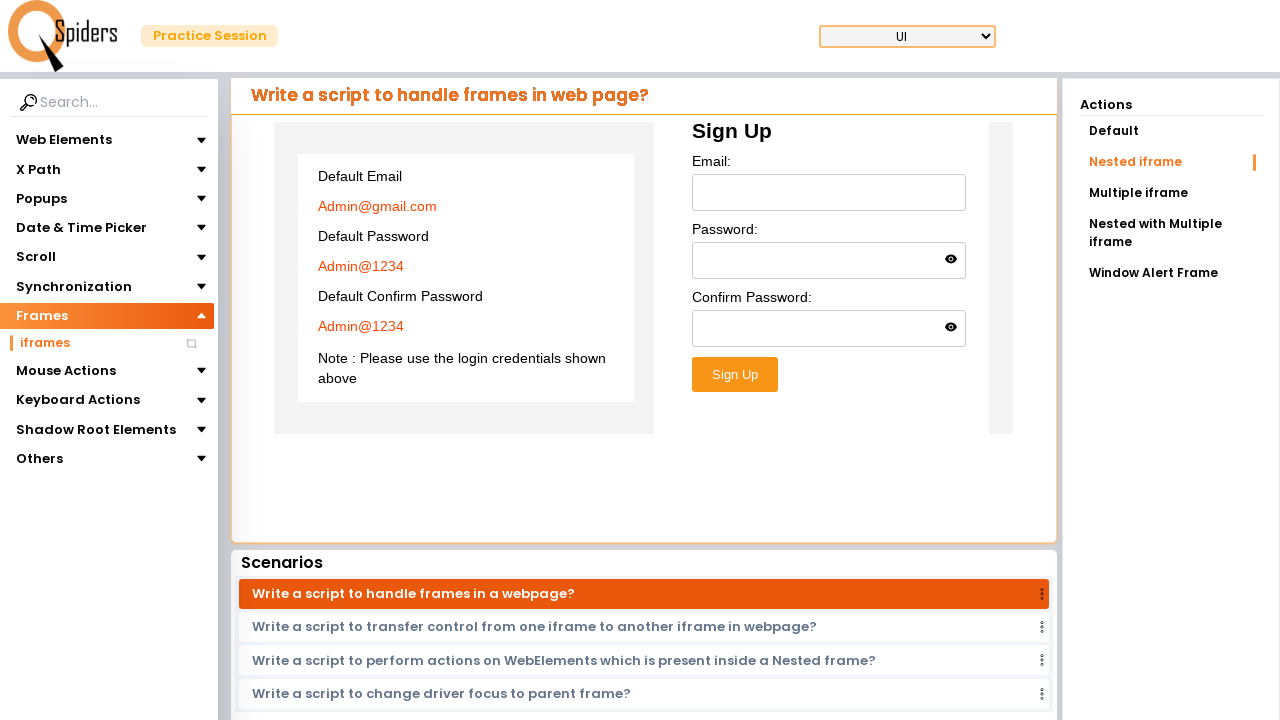

Located all paragraph elements with class 'para' in first iframe
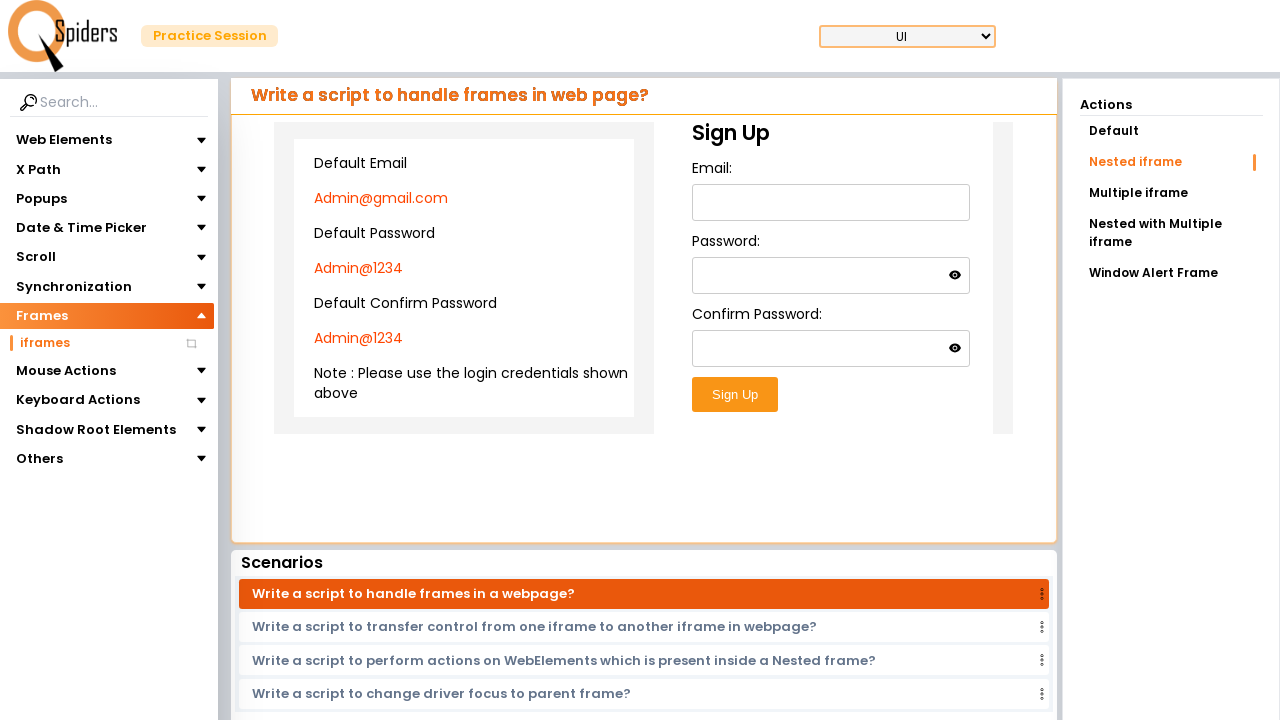

Extracted 3 data elements from first iframe
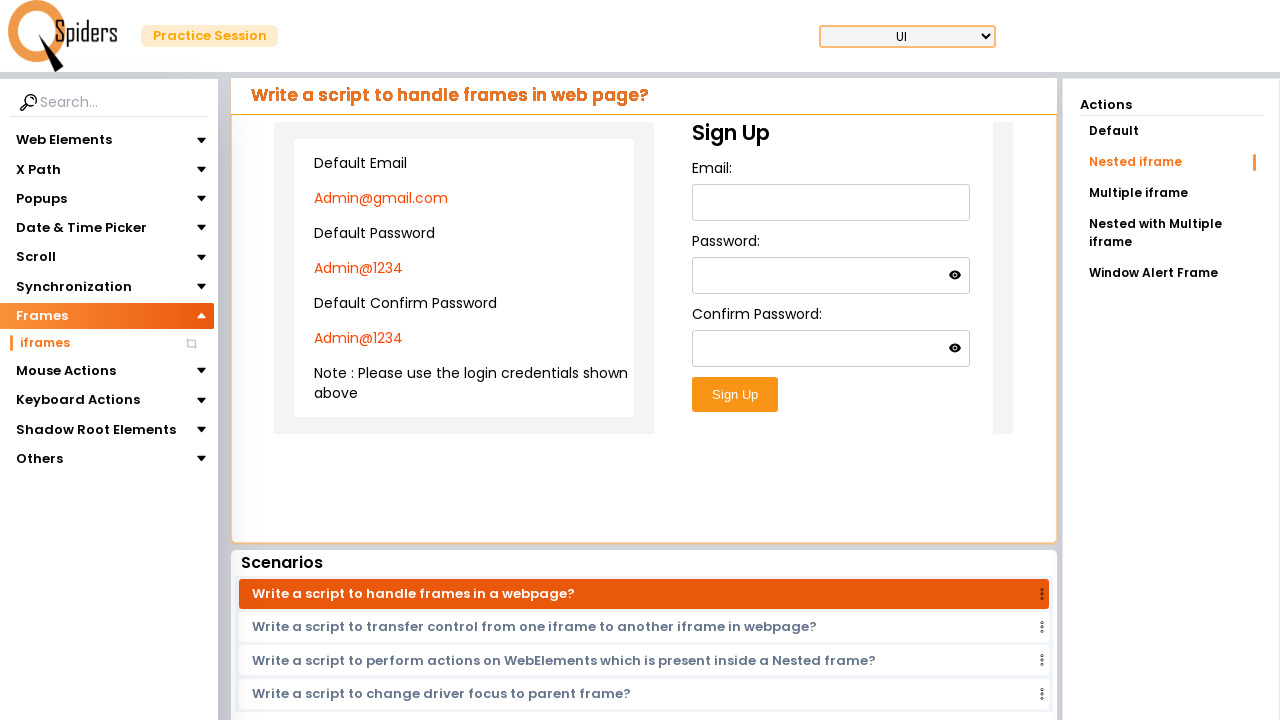

Accessed nested iframe within first iframe
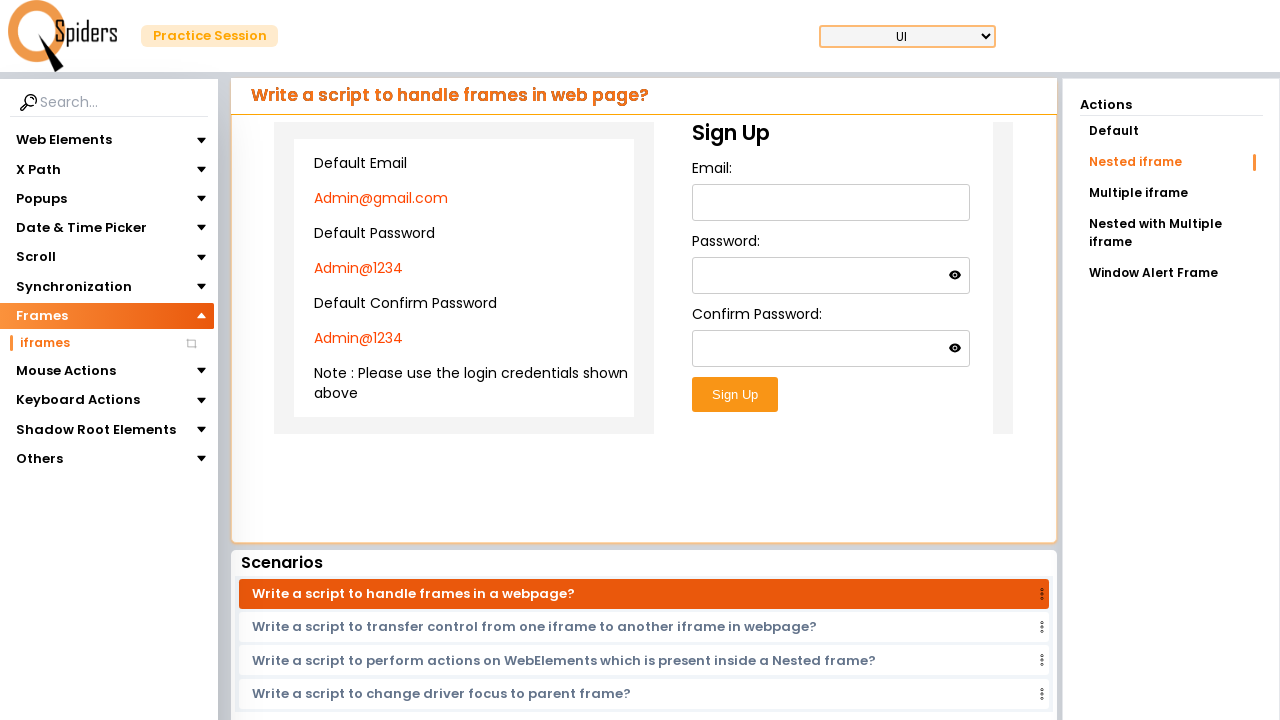

Filled email field with: Admin@gmail.com on iframe >> nth=0 >> internal:control=enter-frame >> iframe >> nth=0 >> internal:c
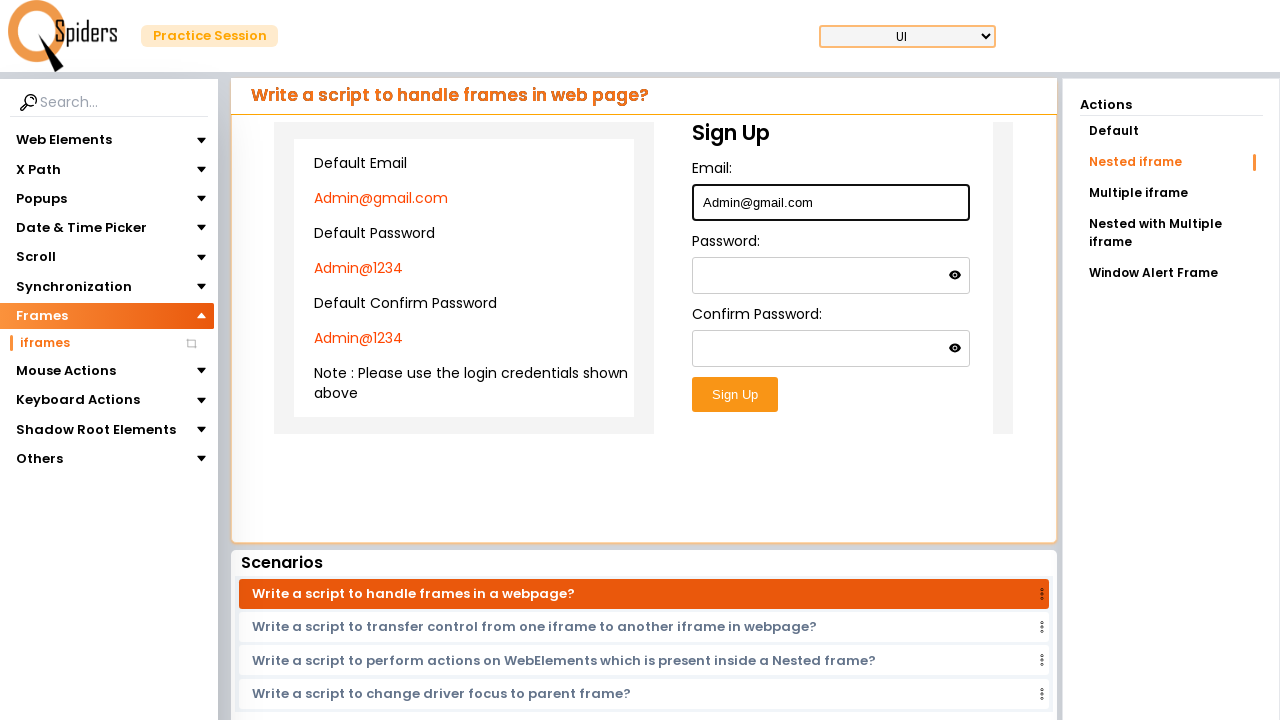

Filled password field with extracted data on iframe >> nth=0 >> internal:control=enter-frame >> iframe >> nth=0 >> internal:c
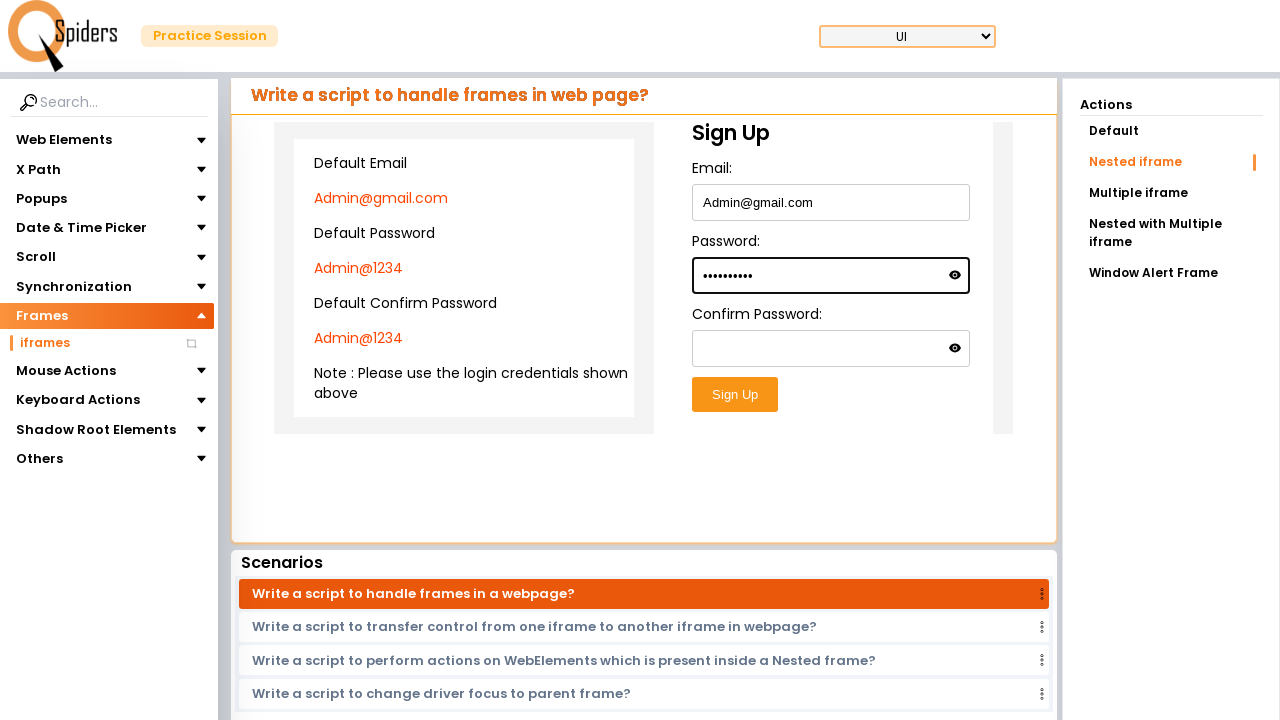

Filled confirm-password field with extracted data on iframe >> nth=0 >> internal:control=enter-frame >> iframe >> nth=0 >> internal:c
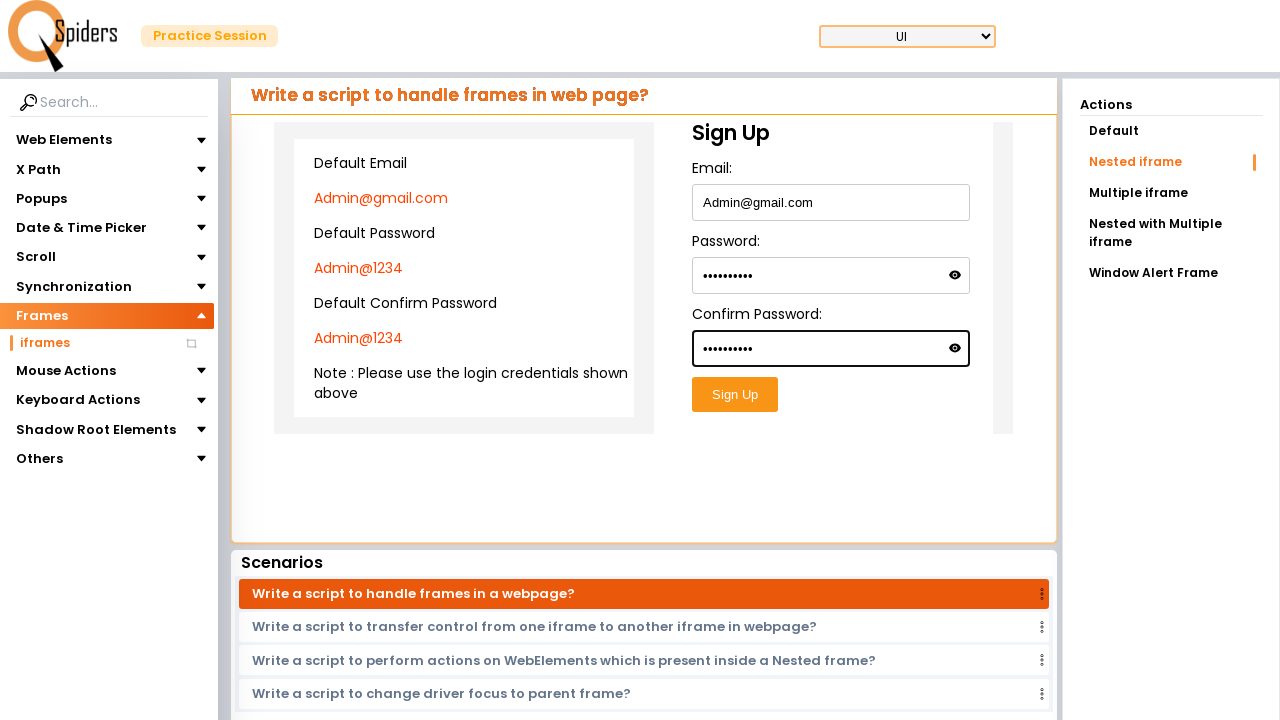

Clicked submit button to submit the form at (735, 395) on iframe >> nth=0 >> internal:control=enter-frame >> iframe >> nth=0 >> internal:c
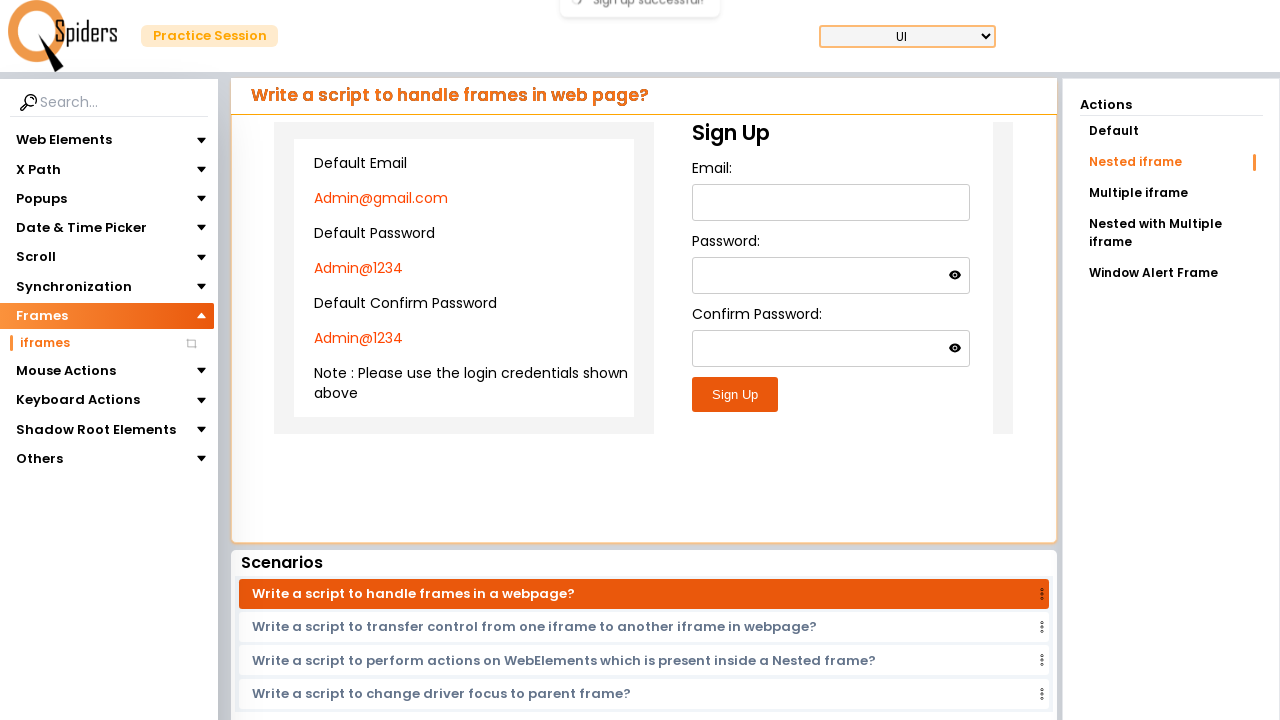

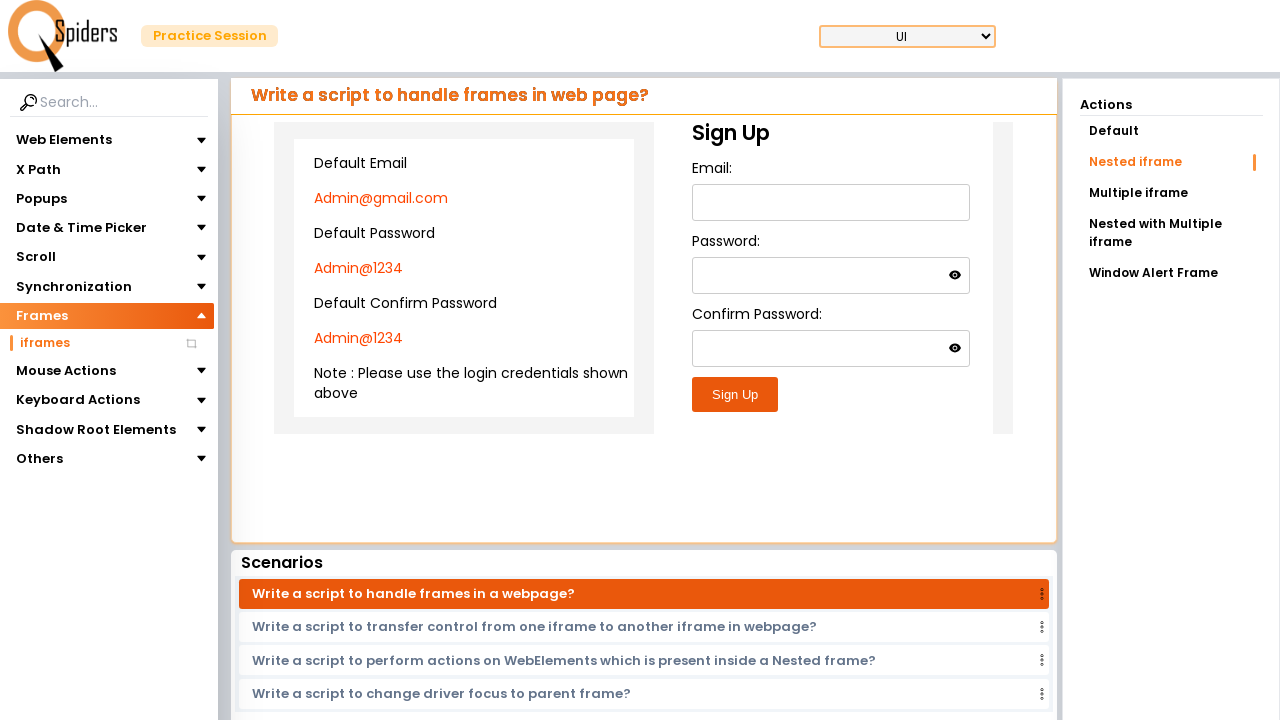